Tests drag and drop functionality on jQueryUI demo page by navigating to the Droppable demo, switching to the iframe, and performing a drag and drop action

Starting URL: https://jqueryui.com/dropable/

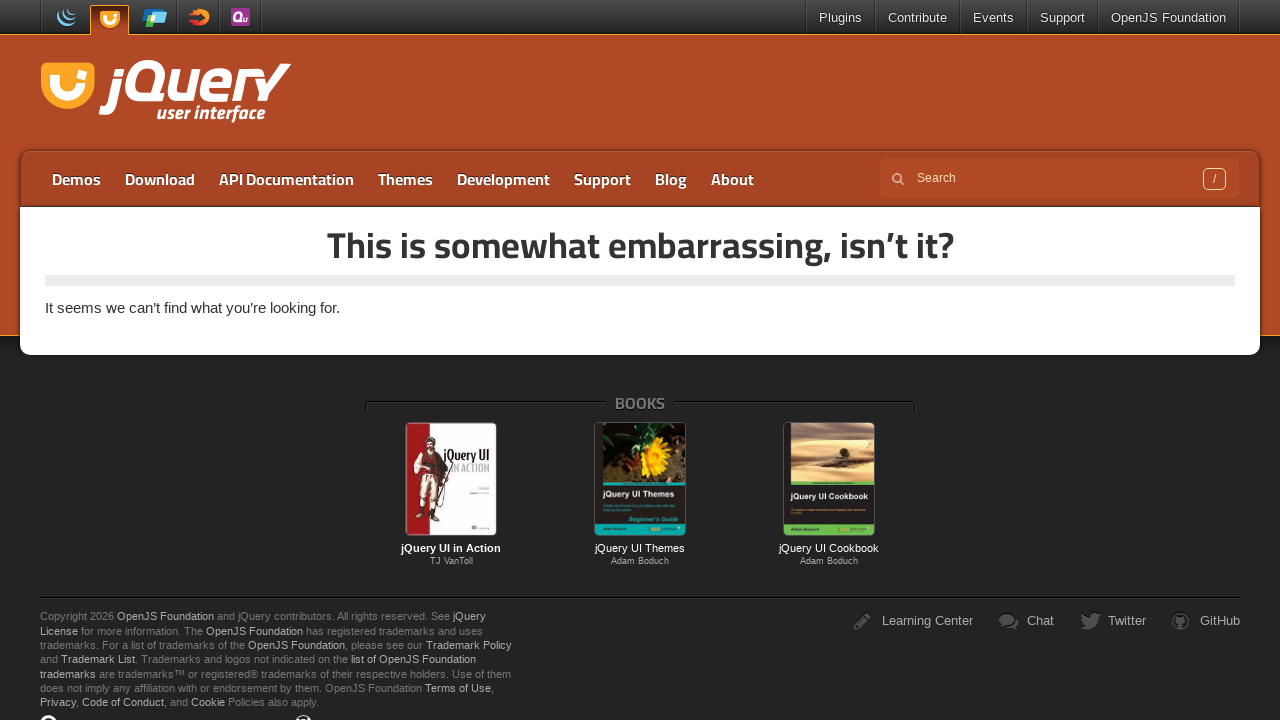

Clicked on Demos link at (76, 179) on xpath=//a[contains(text(),'Demos')]
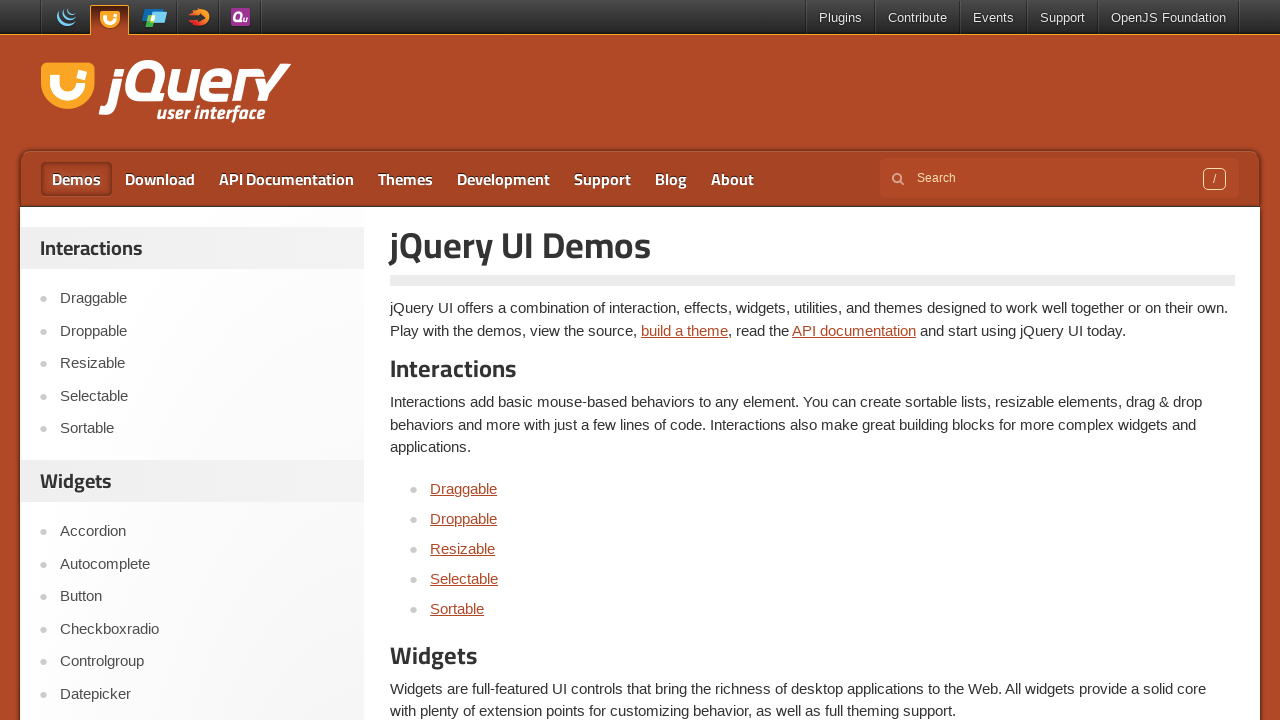

Clicked on Droppable link to navigate to demo at (464, 518) on xpath=//a[.='Droppable'][1]
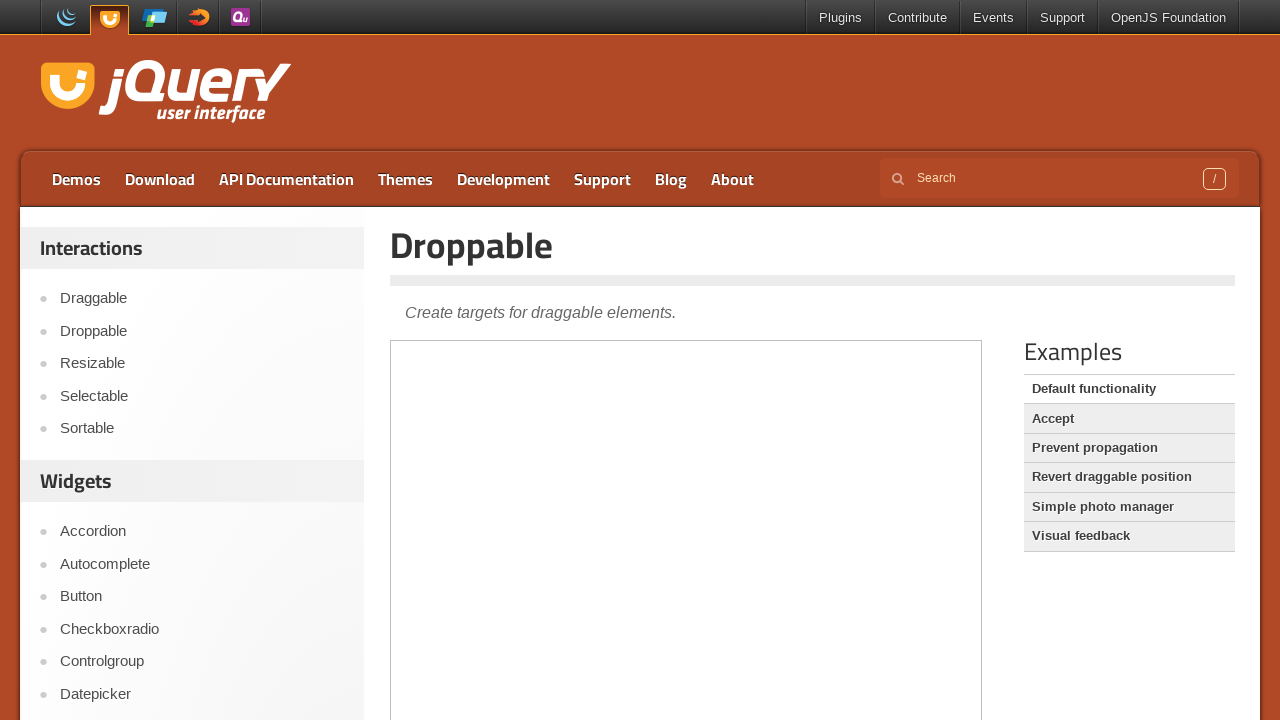

Located the demo iframe
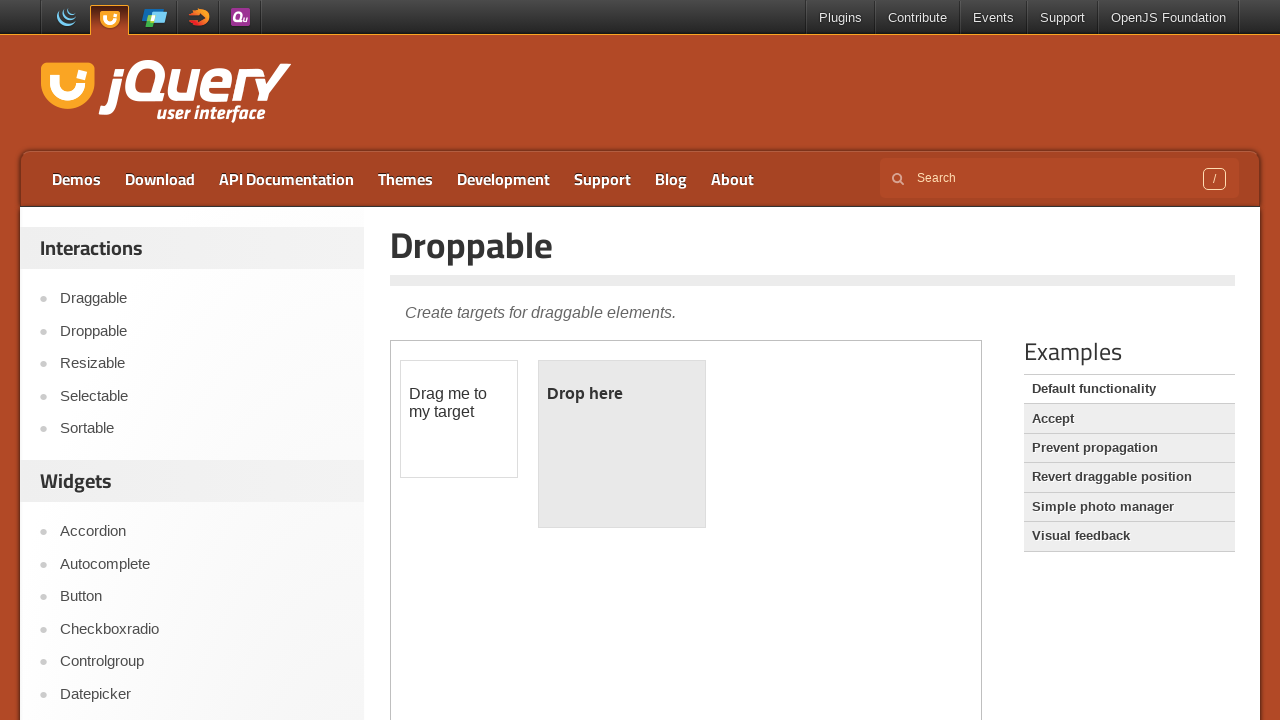

Located the draggable element within the frame
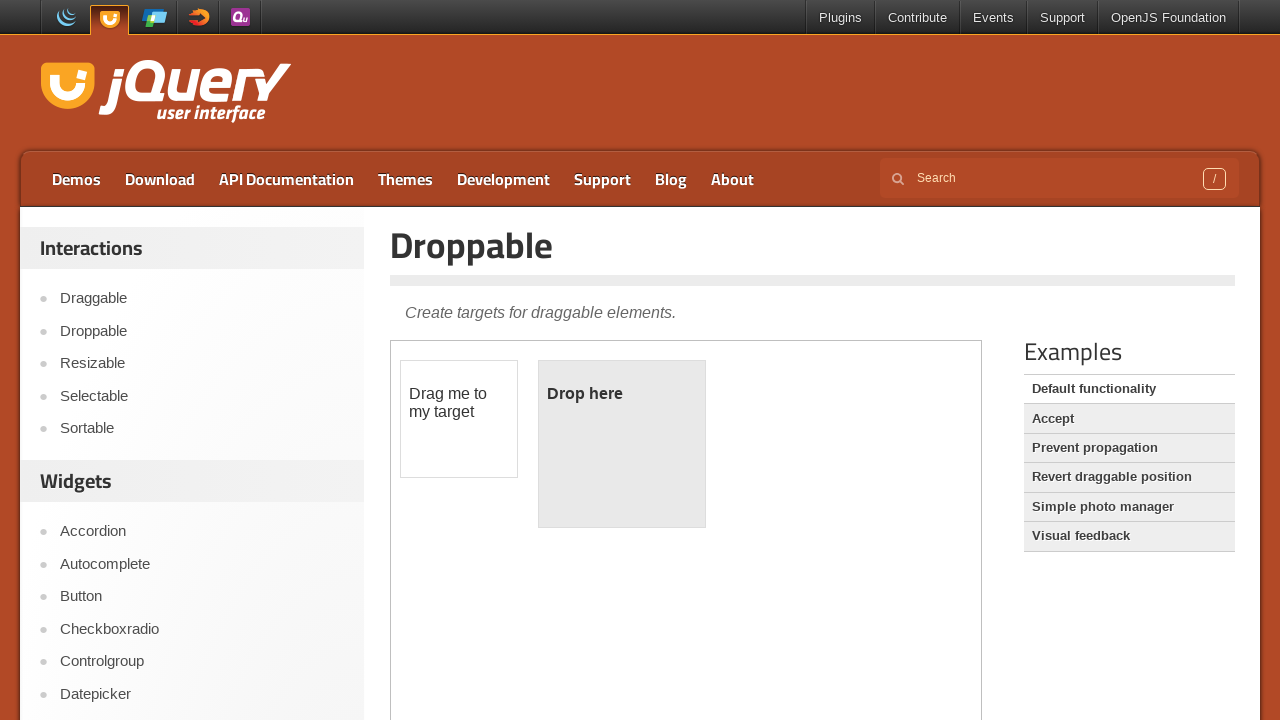

Located the droppable element within the frame
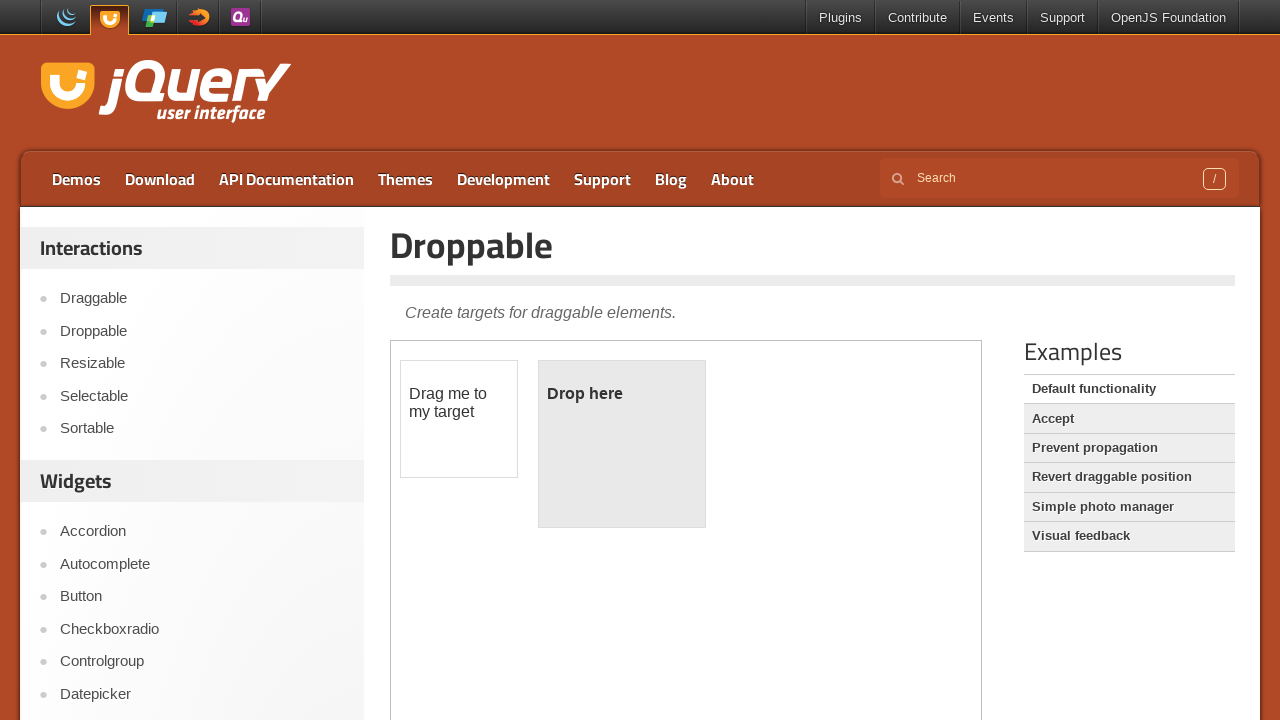

Performed drag and drop action from draggable to droppable element at (622, 444)
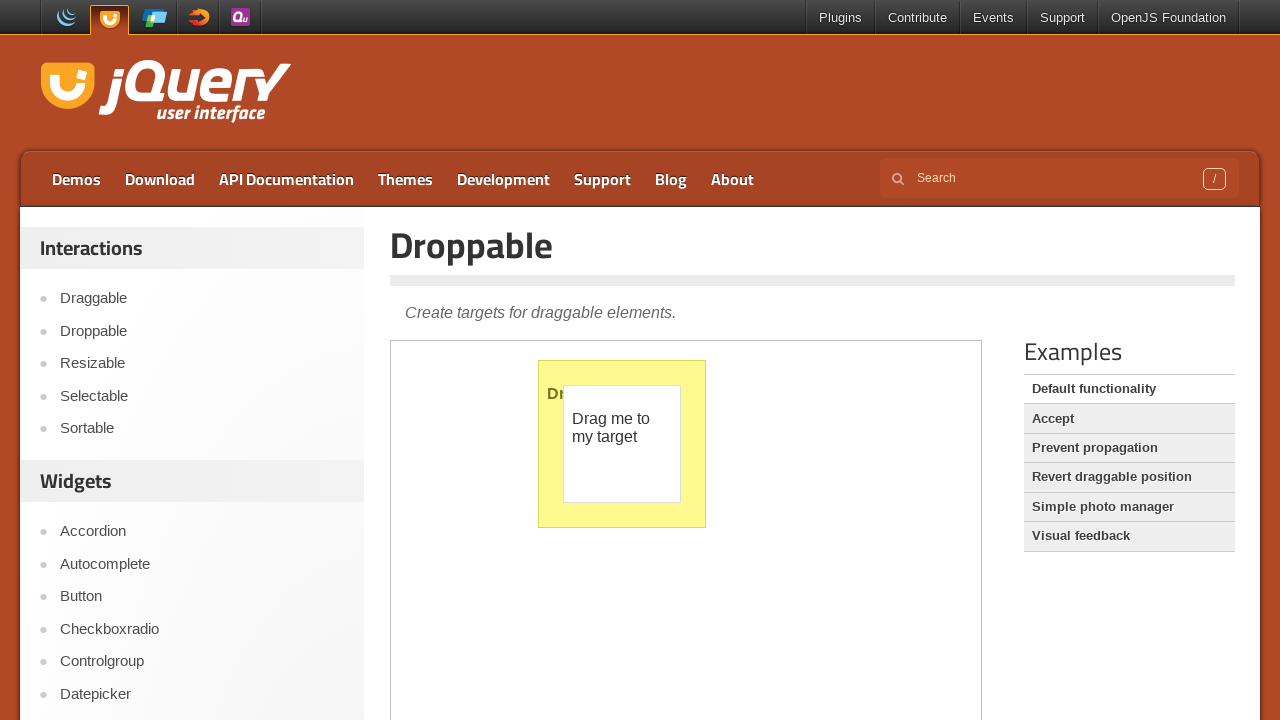

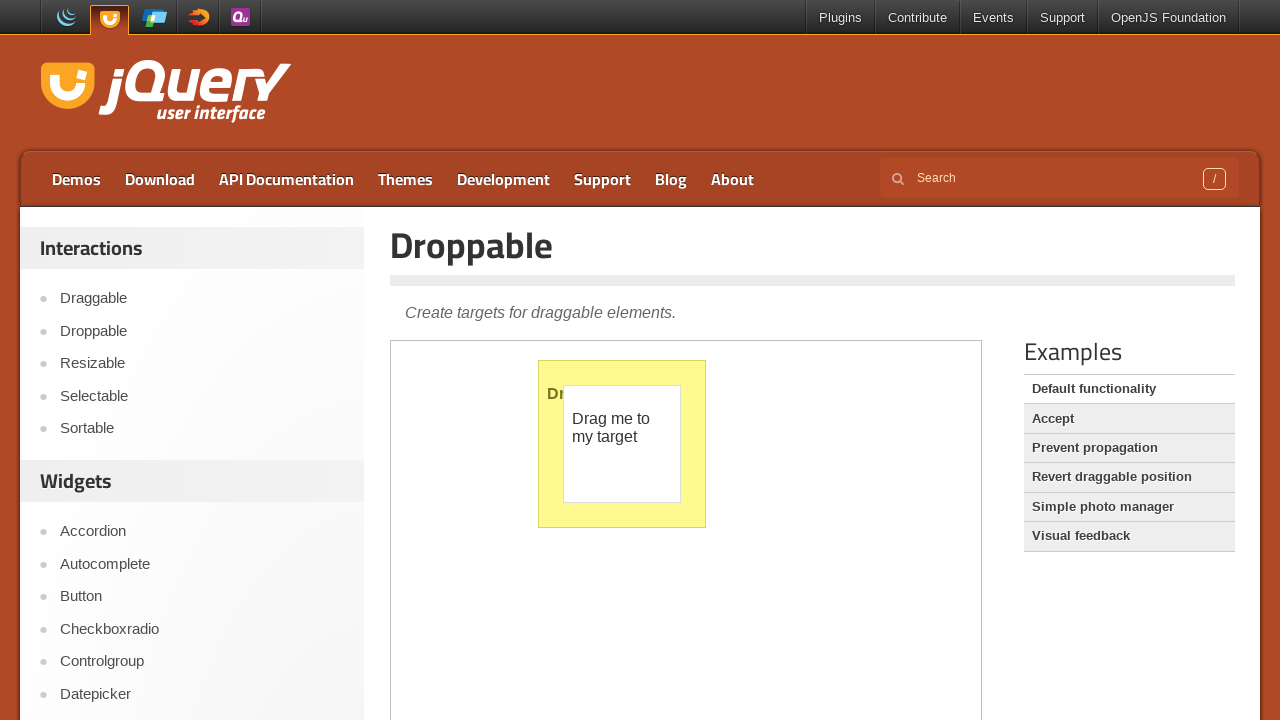